Toggles the theme on the page by clicking the dark mode button

Starting URL: https://milankomaj-934e3.firebaseapp.com/

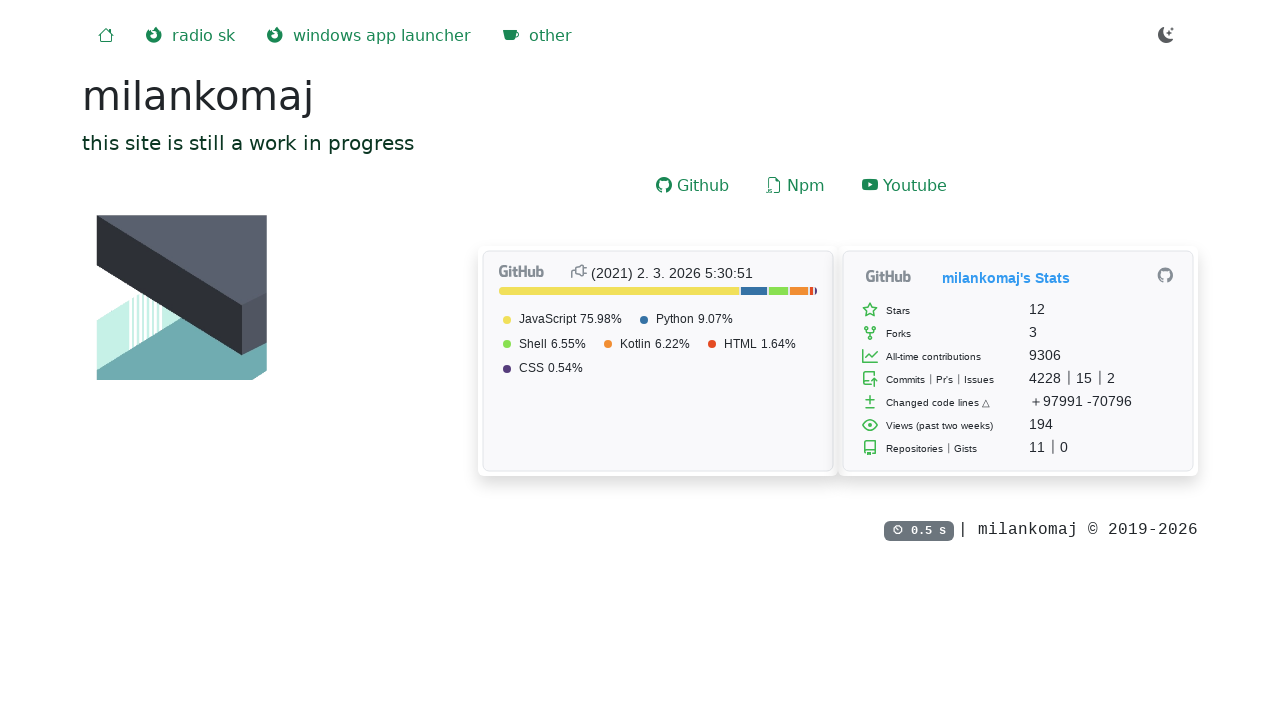

Navigated to https://milankomaj-934e3.firebaseapp.com/
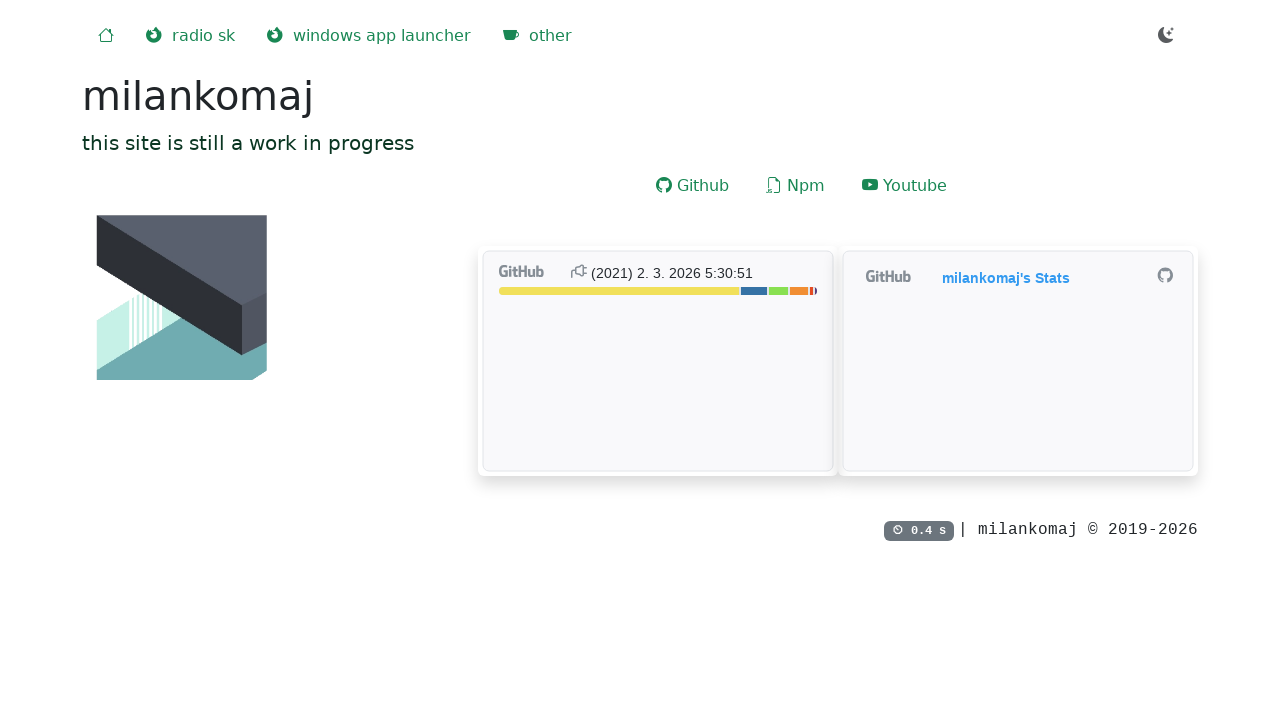

Clicked dark mode button to toggle theme at (1166, 36) on xpath=//*[@id="toDark"]
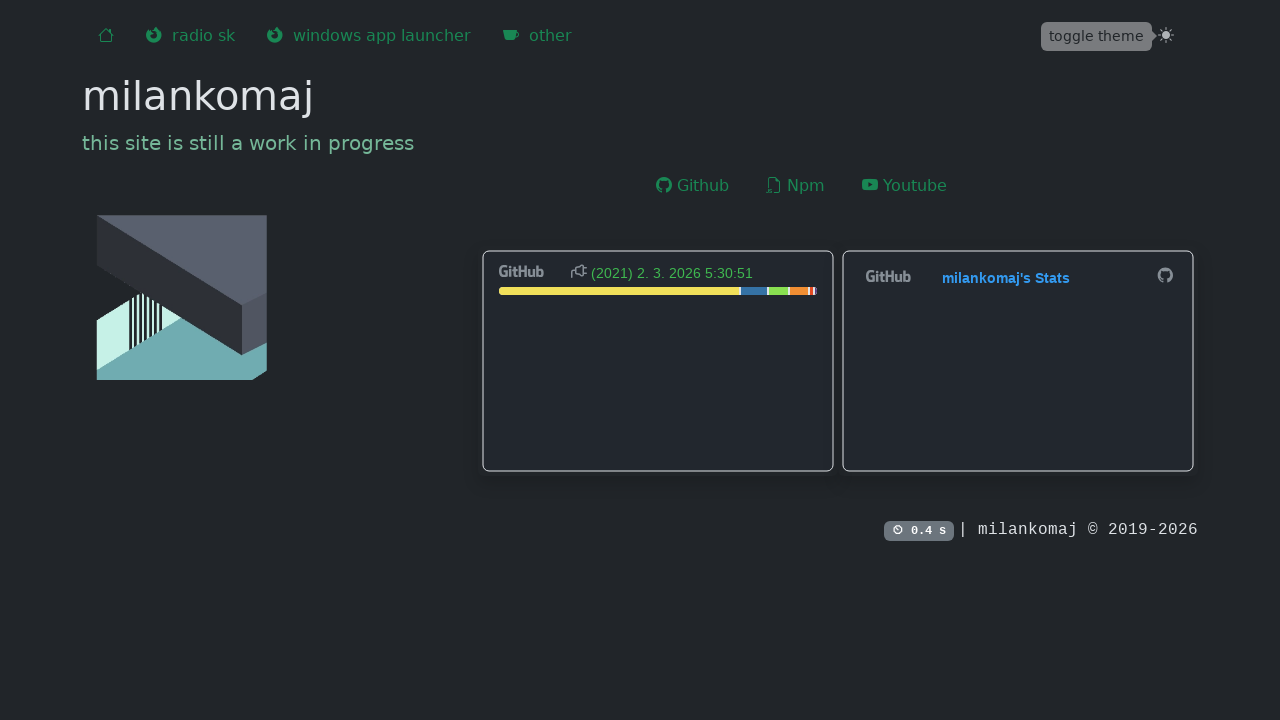

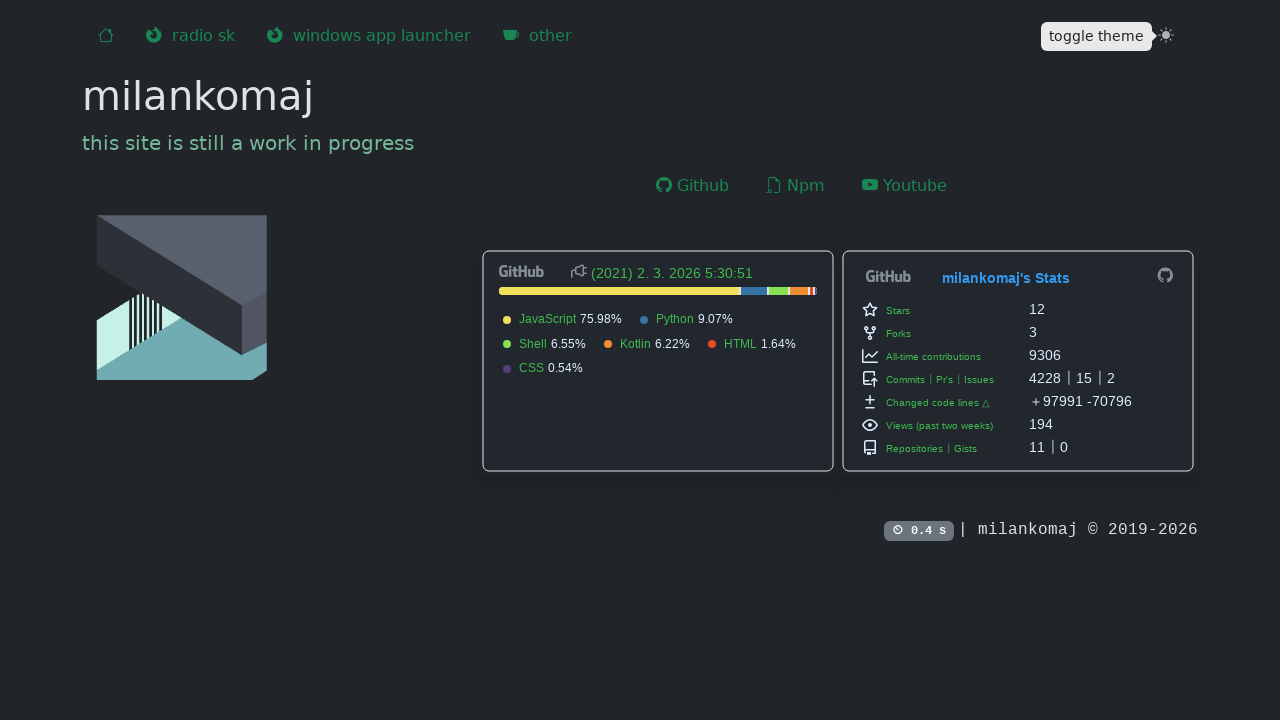